Tests radio button functionality by clicking through multiple radio buttons in two groups, verifying that clicking one radio button in a group deselects others in the same group.

Starting URL: http://www.echoecho.com/htmlforms10.htm

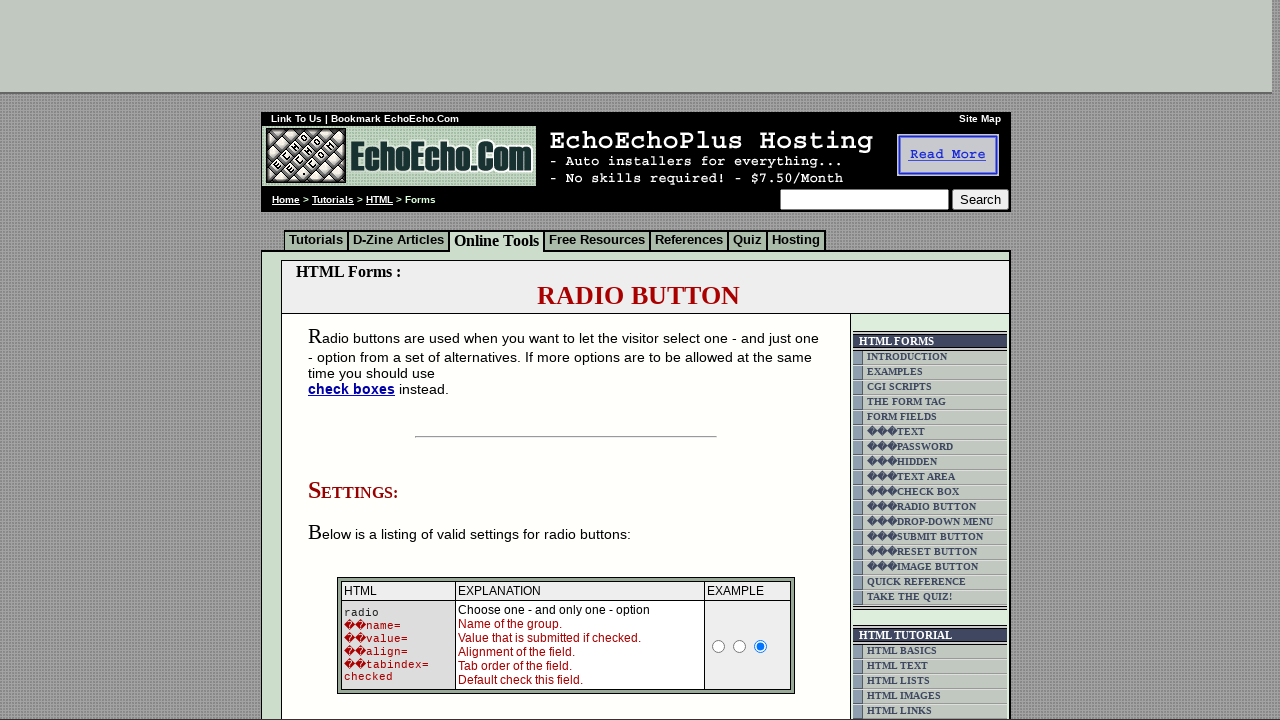

Waited for radio button group1 to load
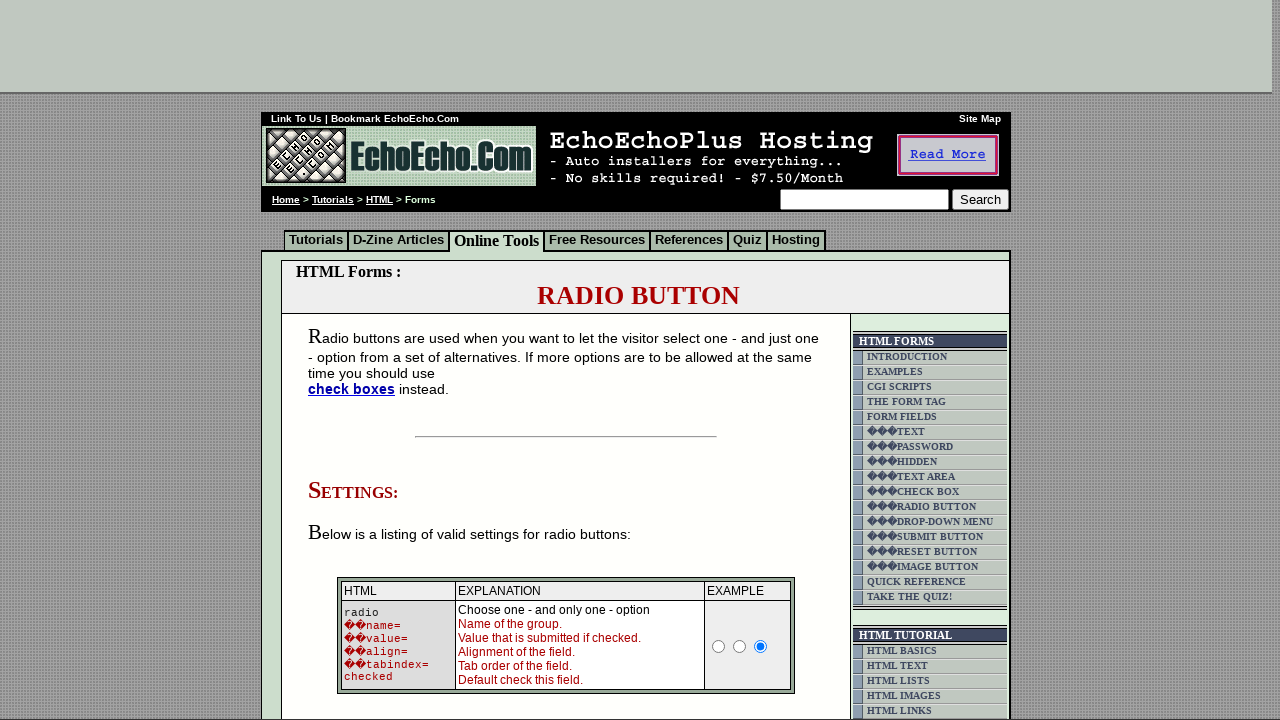

Located all radio buttons in group1
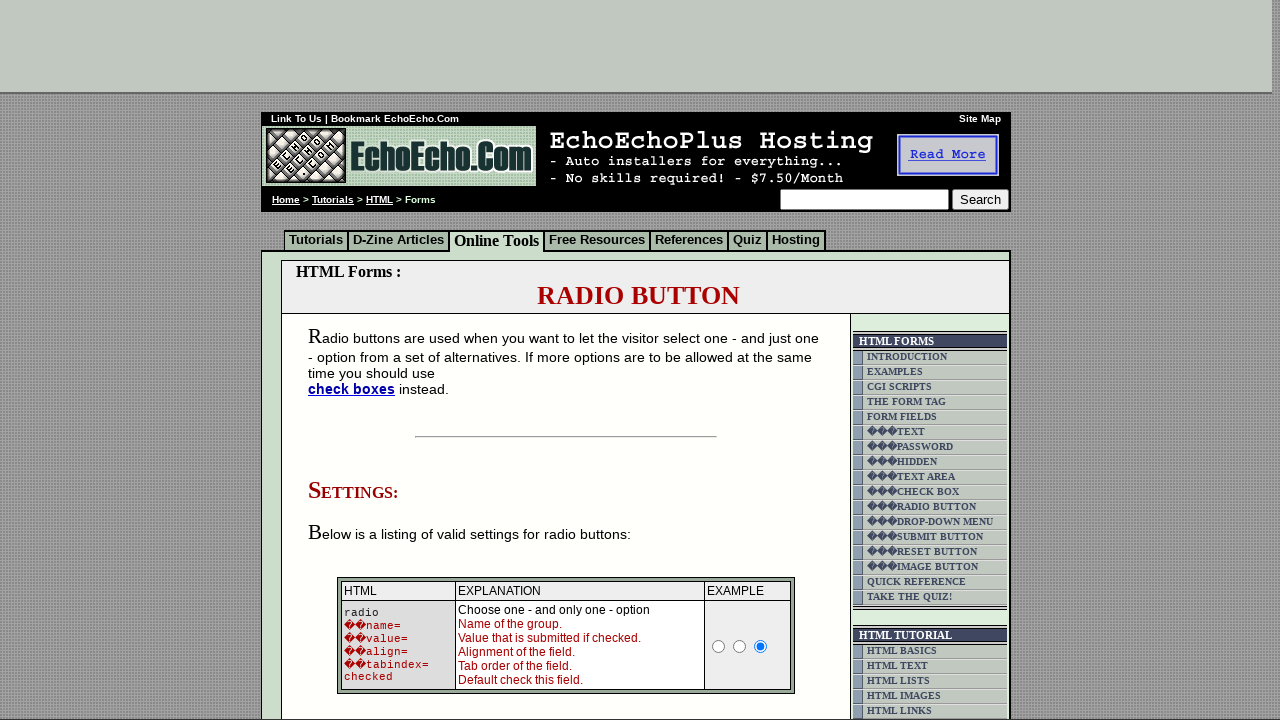

Located all radio buttons in group2
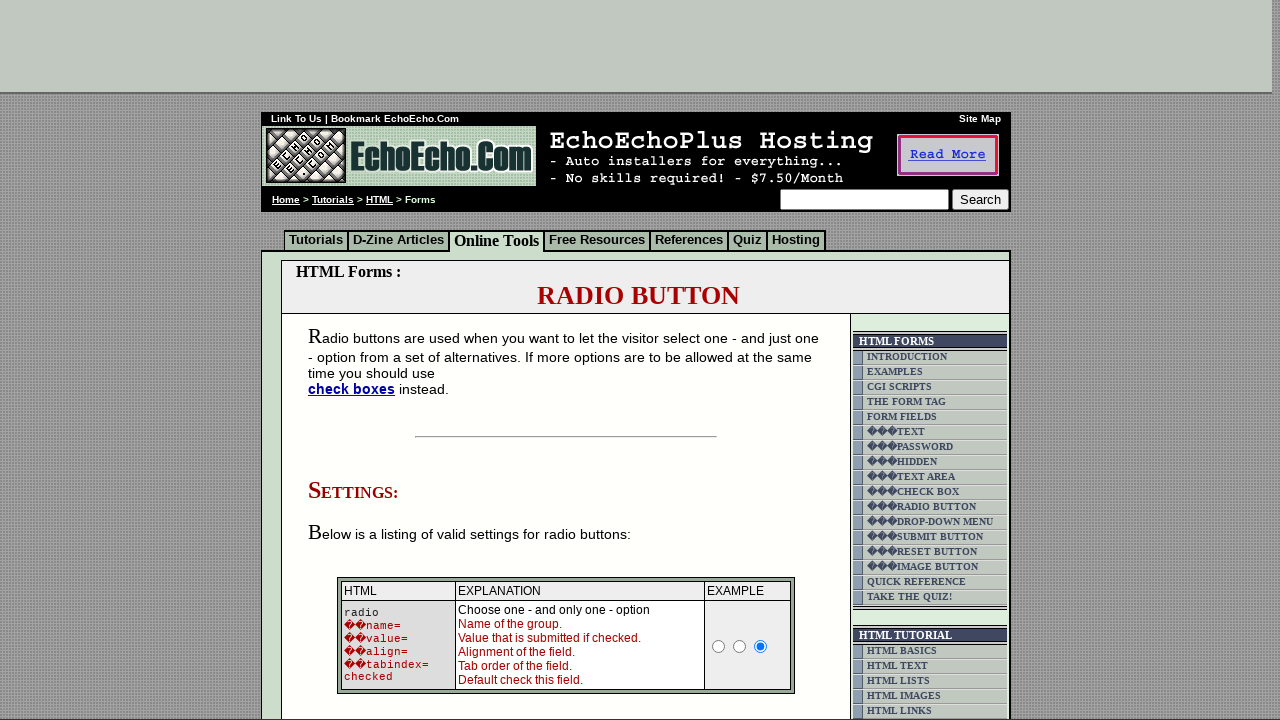

Counted 3 radio buttons in group1
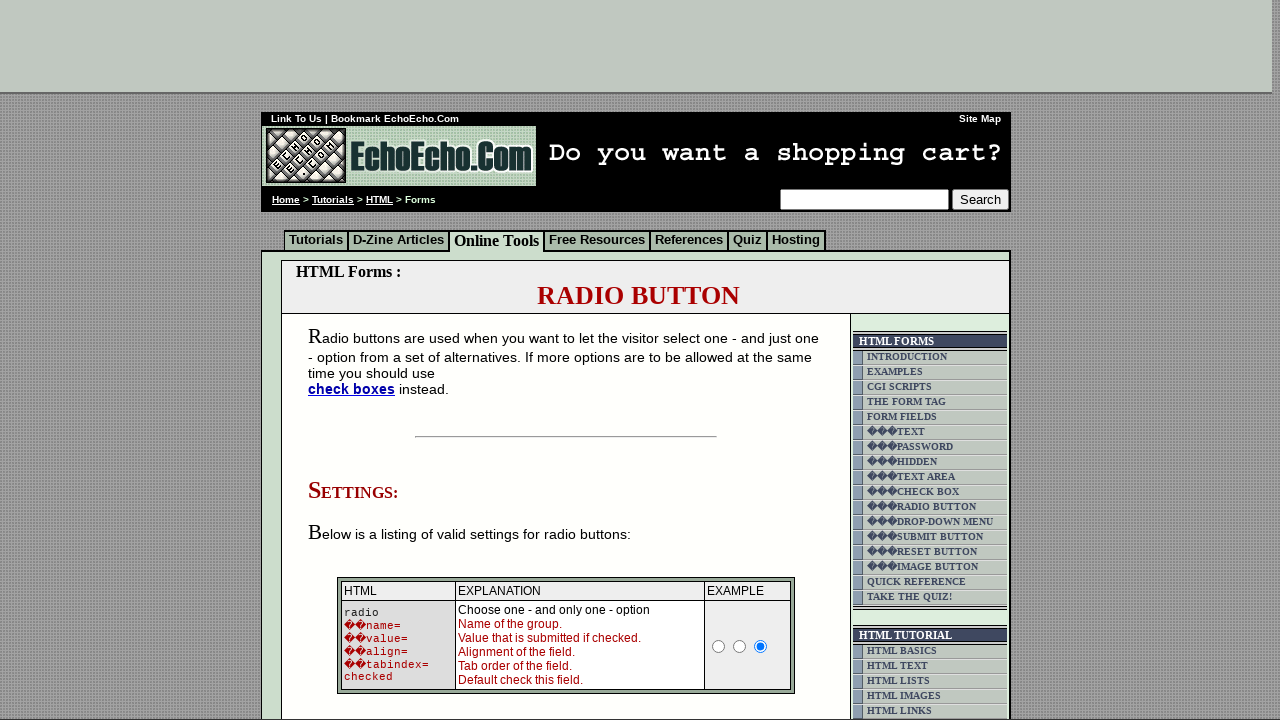

Counted 3 radio buttons in group2
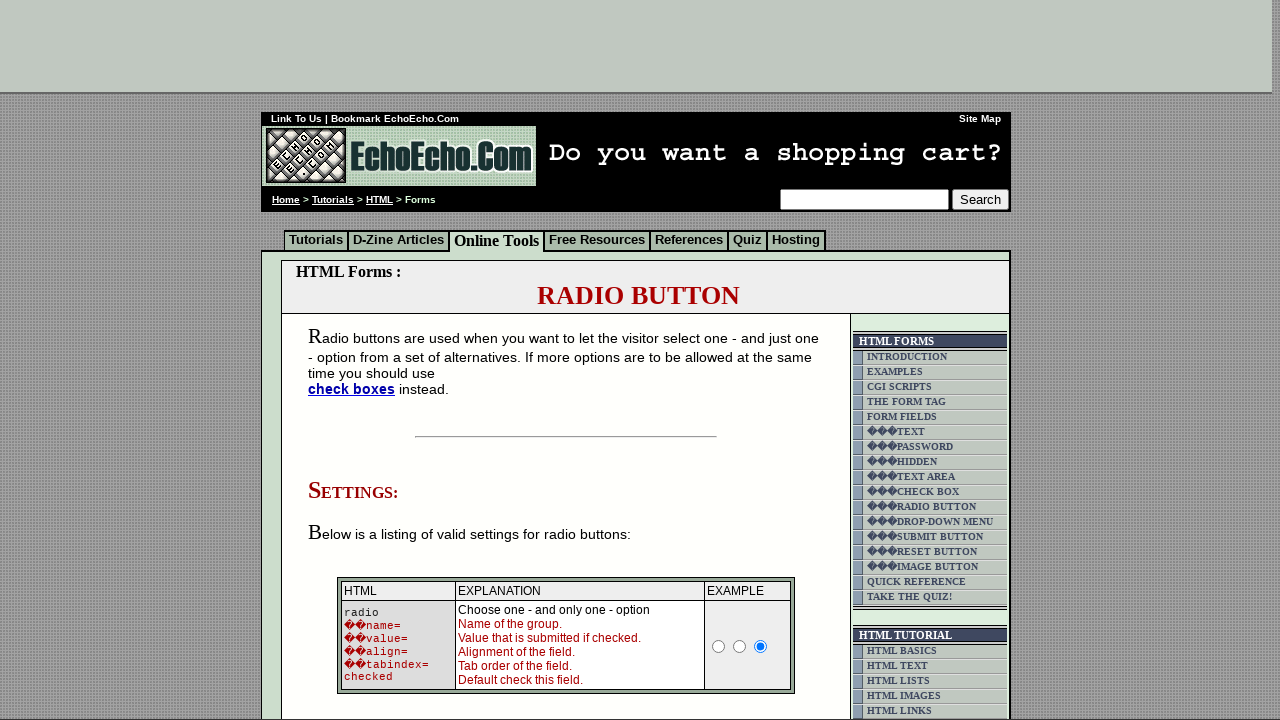

Clicked radio button 1 in group1 at (356, 360) on input[name='group1'] >> nth=0
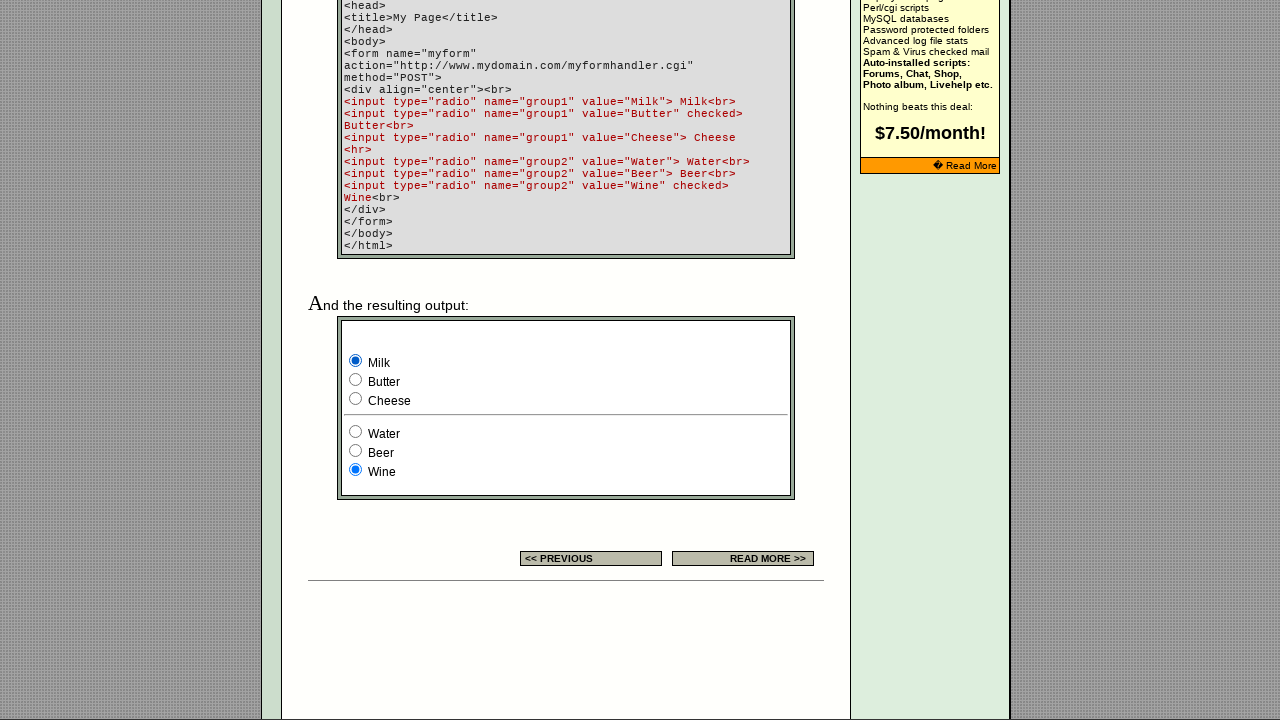

Clicked radio button 1 in group2 while group1 button 1 is selected at (356, 432) on input[name='group2'] >> nth=0
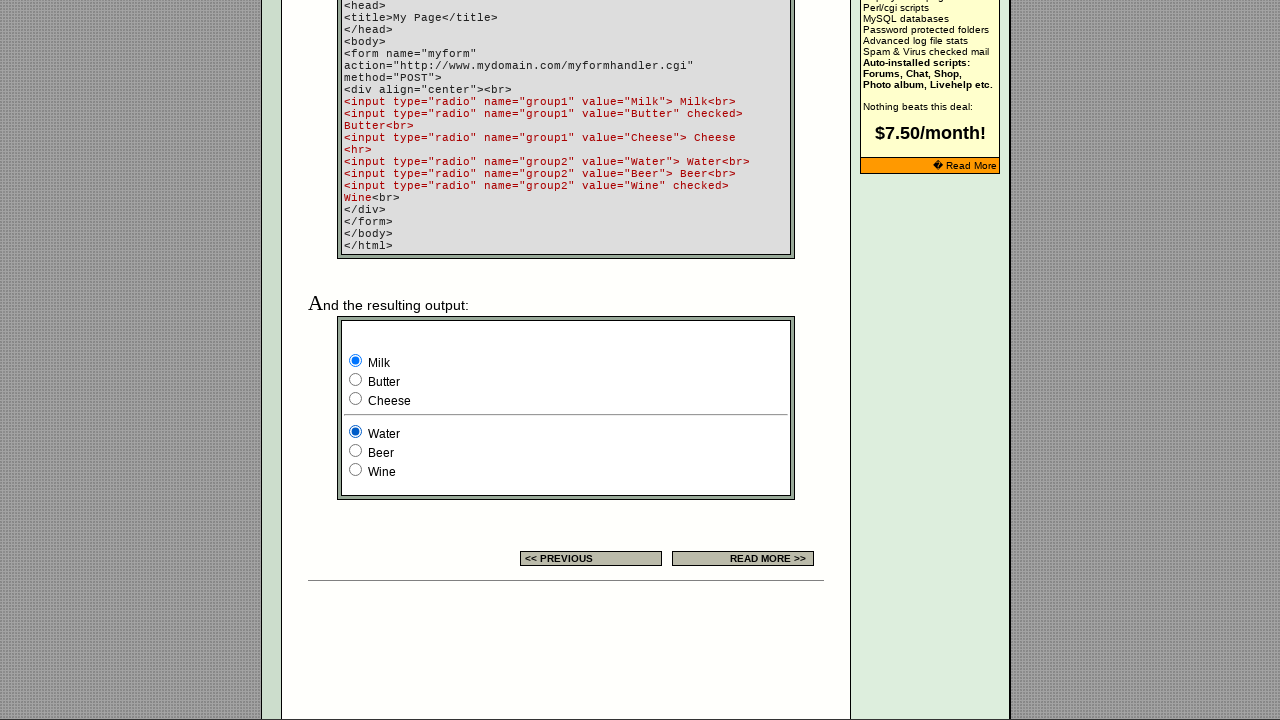

Clicked radio button 2 in group2 while group1 button 1 is selected at (356, 450) on input[name='group2'] >> nth=1
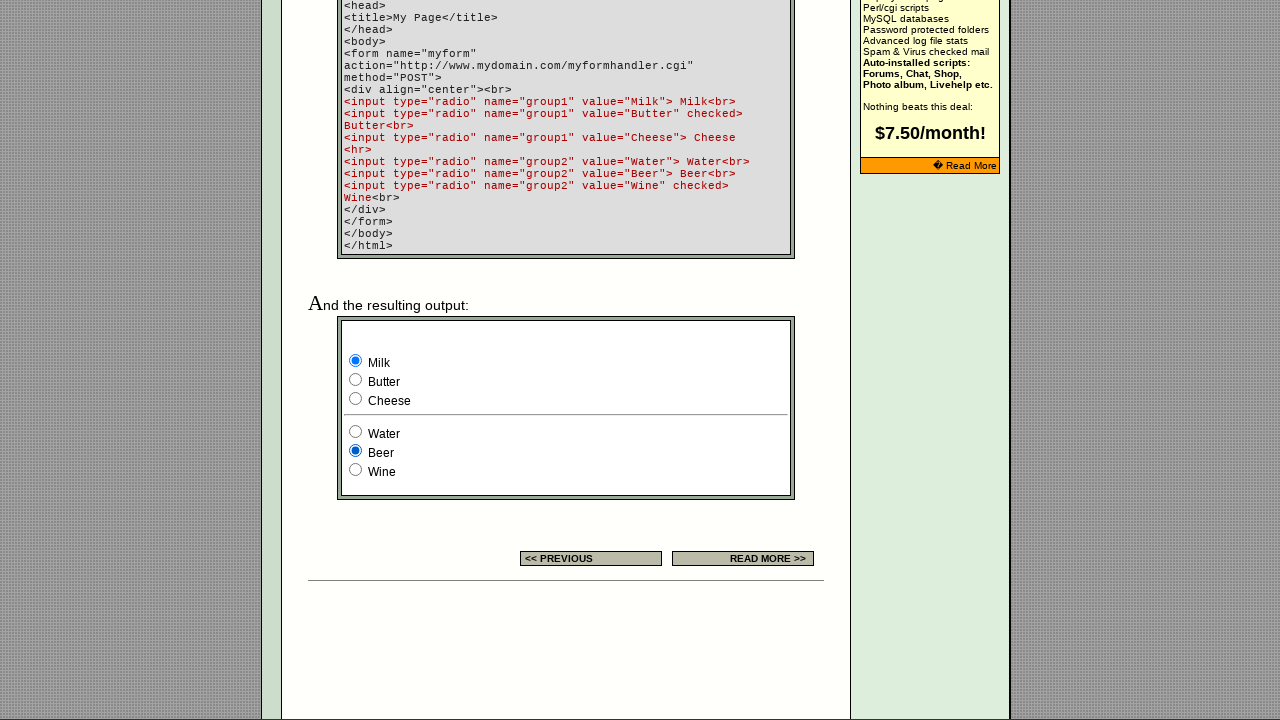

Clicked radio button 3 in group2 while group1 button 1 is selected at (356, 470) on input[name='group2'] >> nth=2
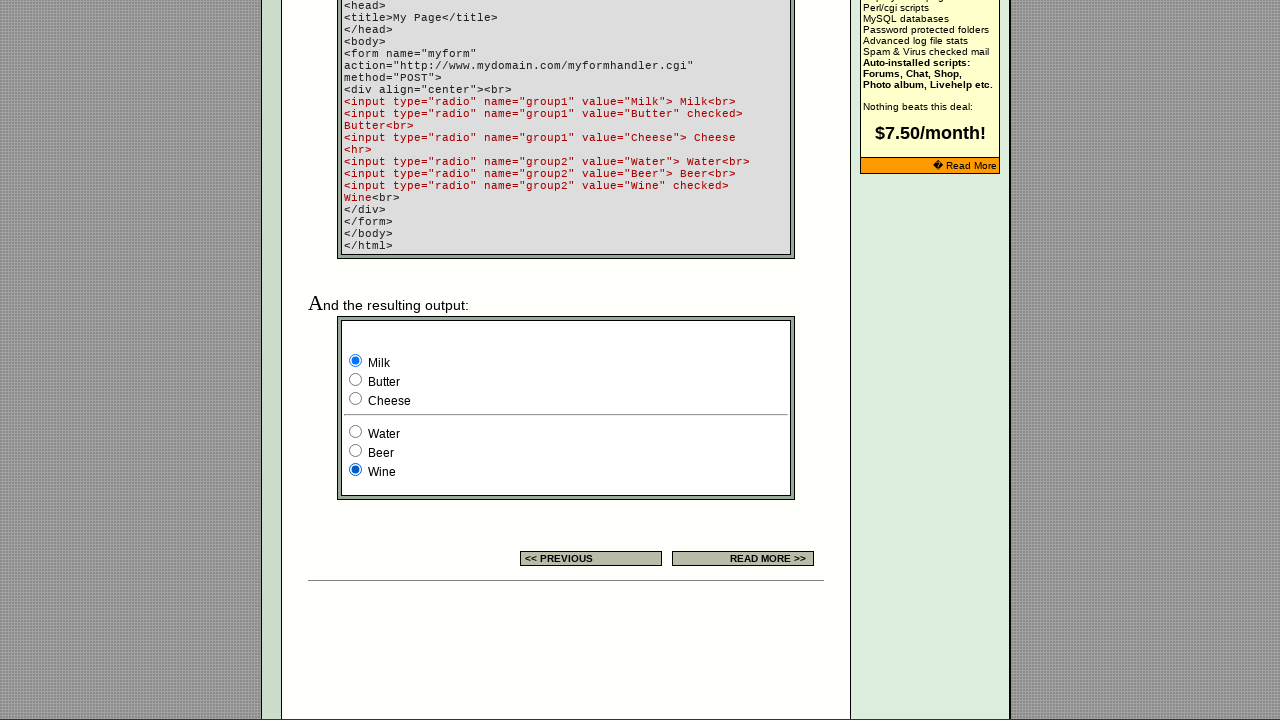

Clicked radio button 2 in group1 at (356, 380) on input[name='group1'] >> nth=1
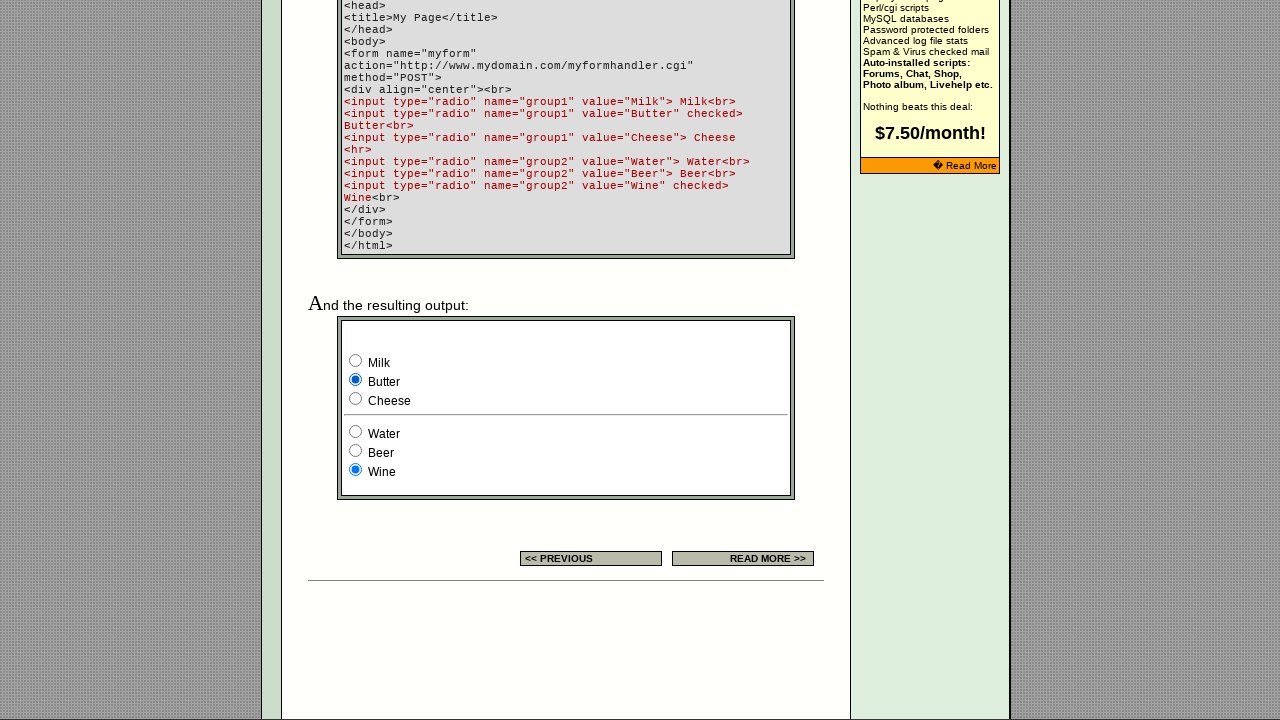

Clicked radio button 1 in group2 while group1 button 2 is selected at (356, 432) on input[name='group2'] >> nth=0
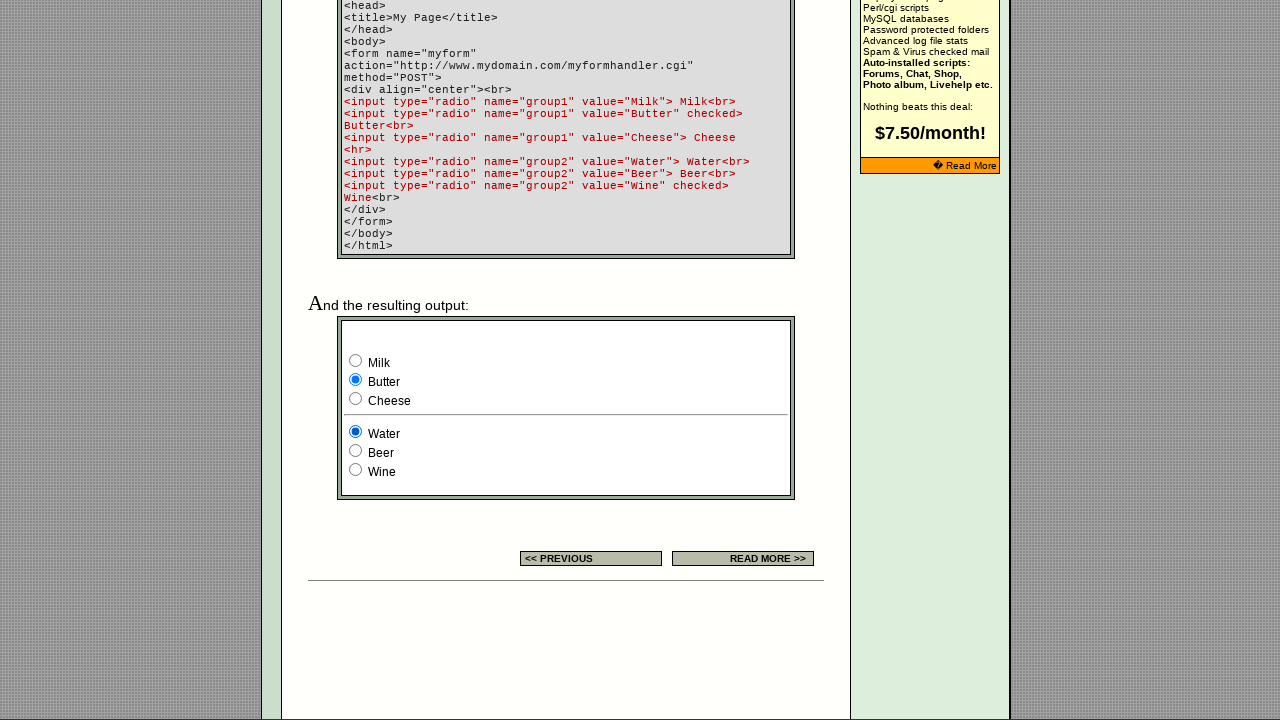

Clicked radio button 2 in group2 while group1 button 2 is selected at (356, 450) on input[name='group2'] >> nth=1
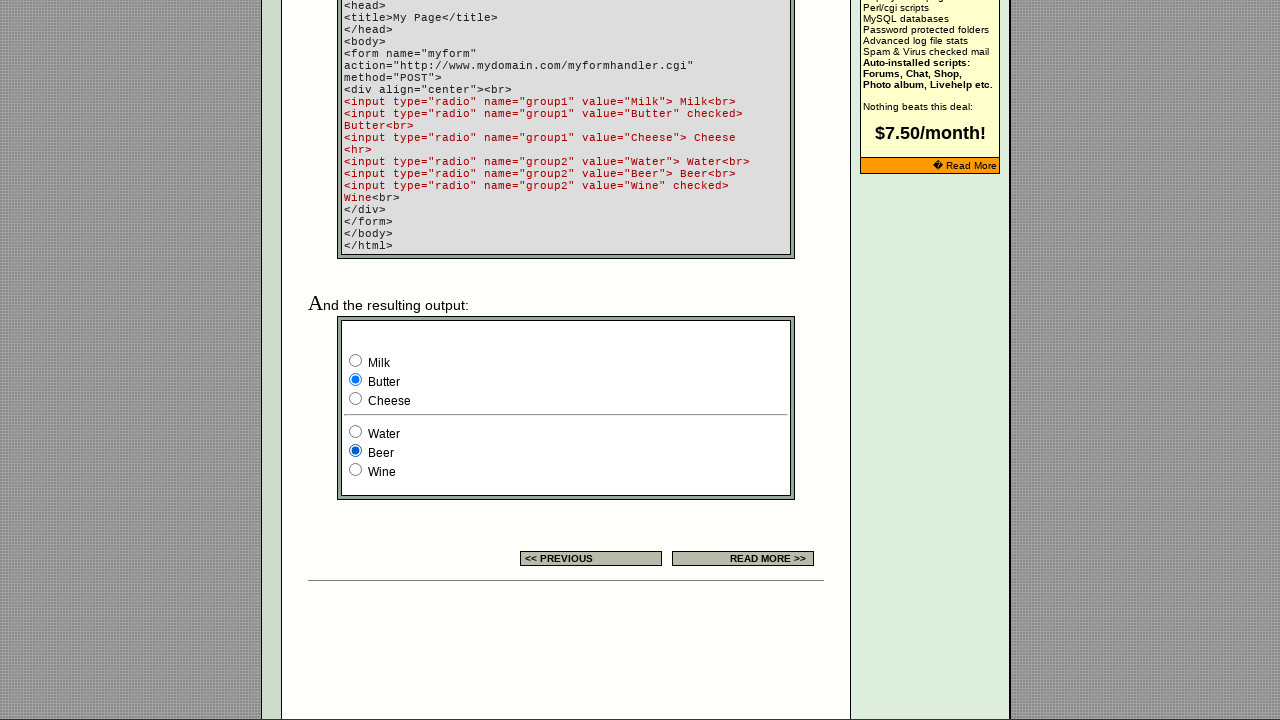

Clicked radio button 3 in group2 while group1 button 2 is selected at (356, 470) on input[name='group2'] >> nth=2
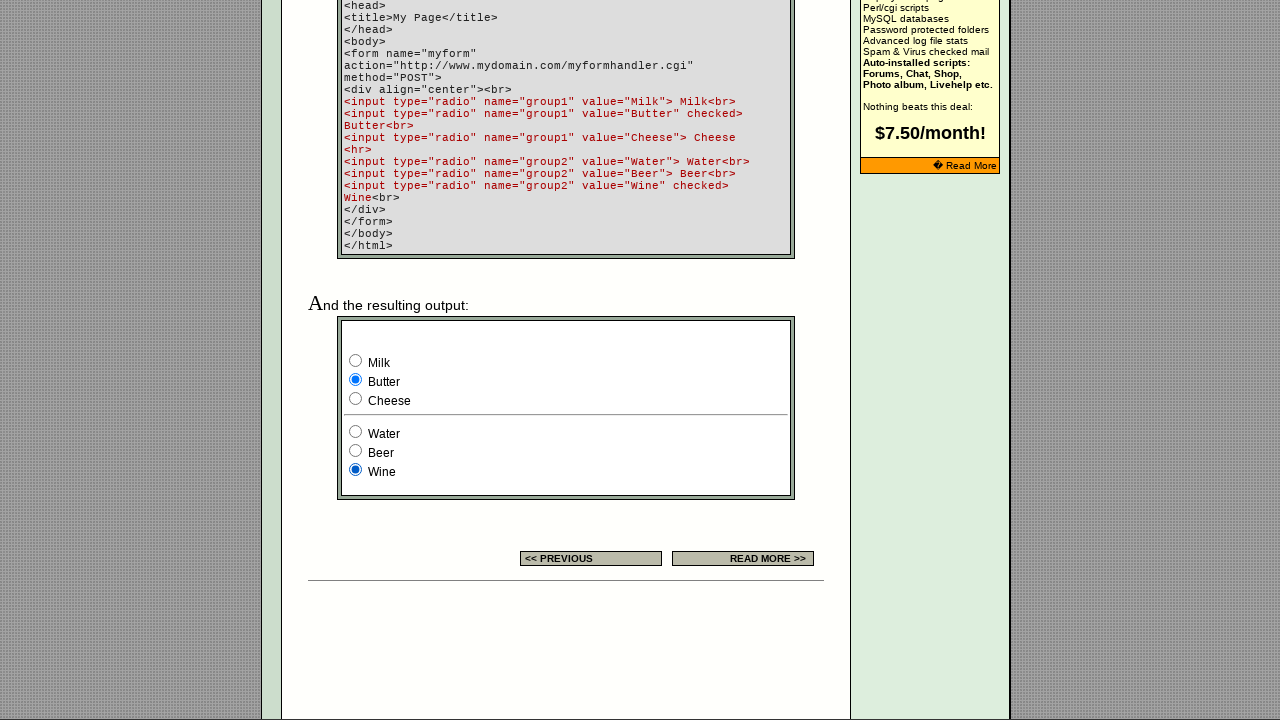

Clicked radio button 3 in group1 at (356, 398) on input[name='group1'] >> nth=2
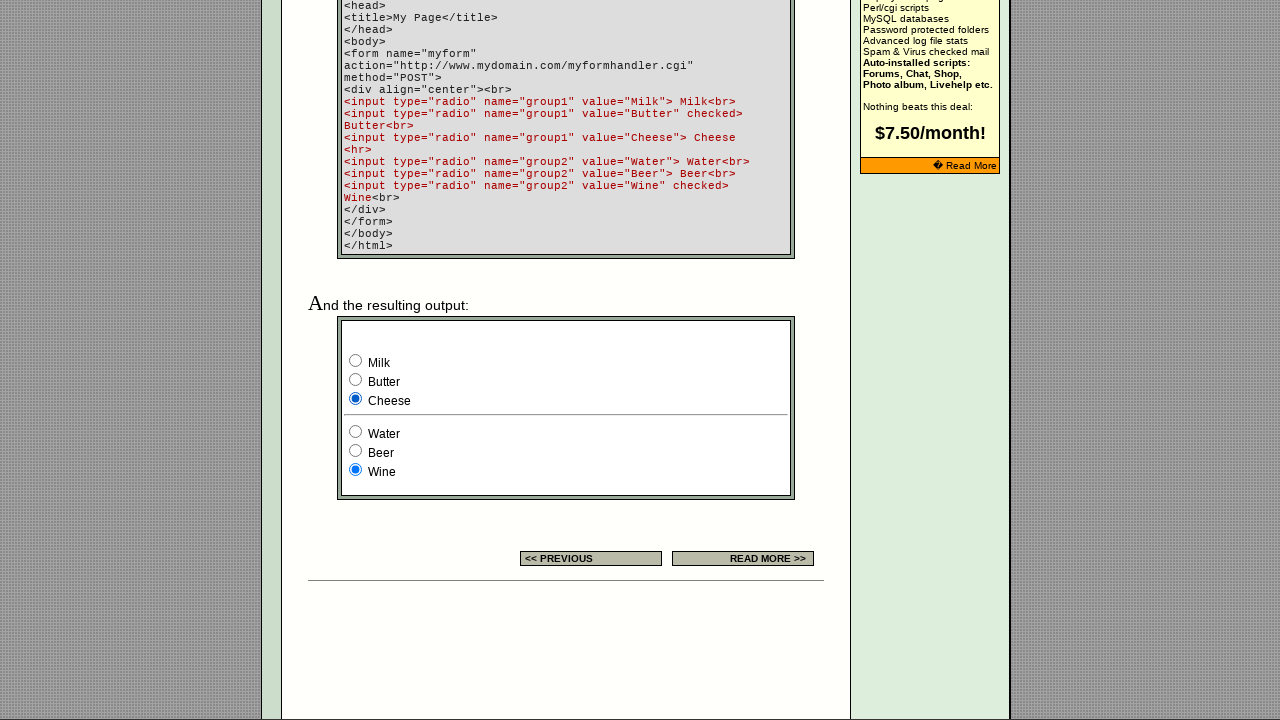

Clicked radio button 1 in group2 while group1 button 3 is selected at (356, 432) on input[name='group2'] >> nth=0
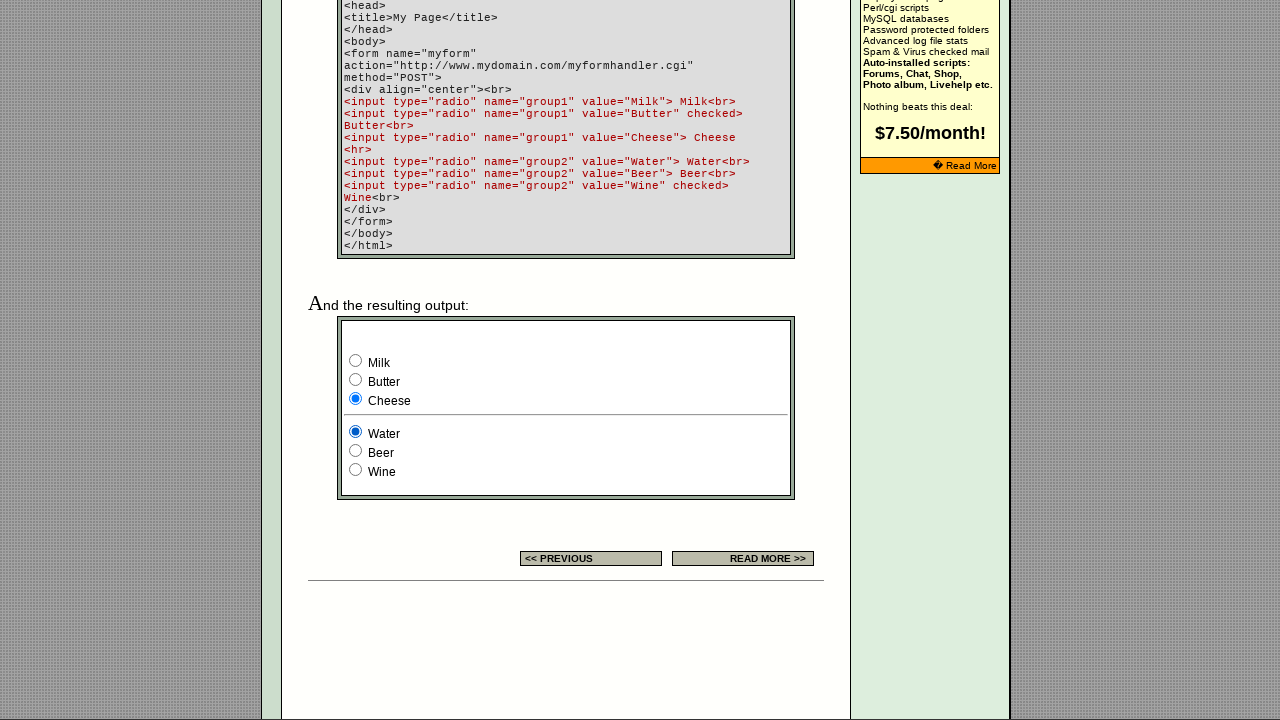

Clicked radio button 2 in group2 while group1 button 3 is selected at (356, 450) on input[name='group2'] >> nth=1
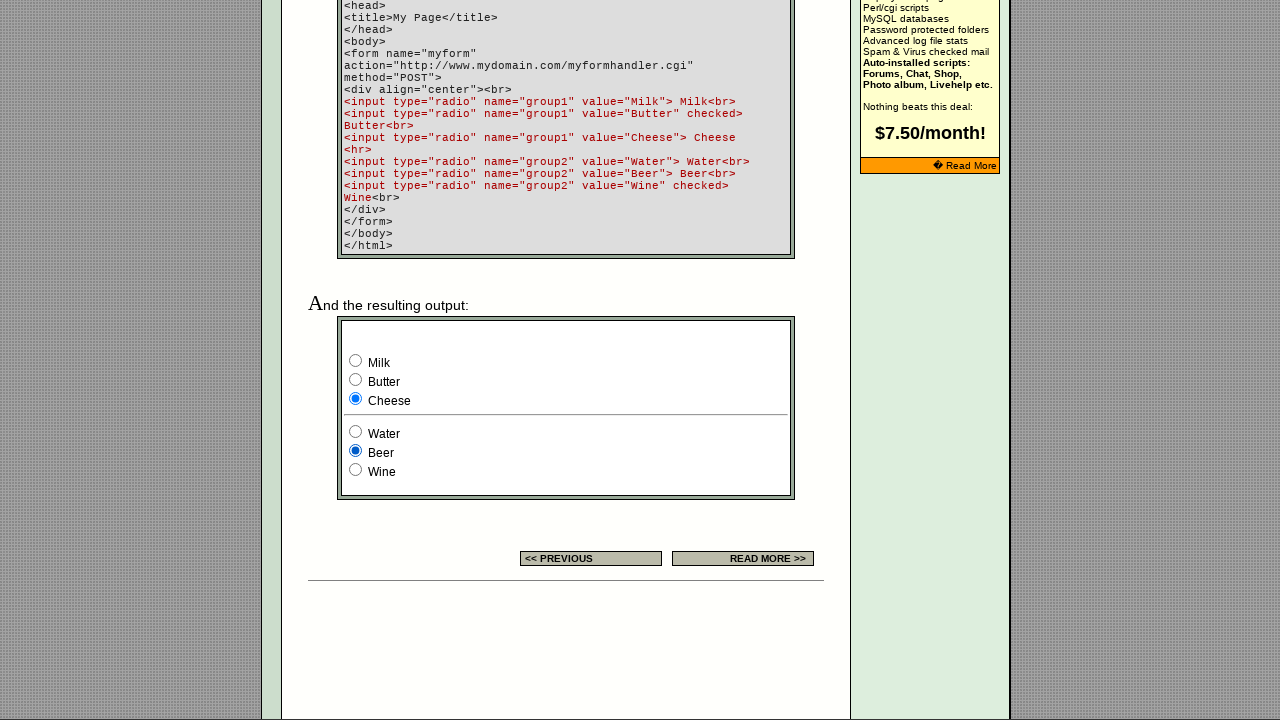

Clicked radio button 3 in group2 while group1 button 3 is selected at (356, 470) on input[name='group2'] >> nth=2
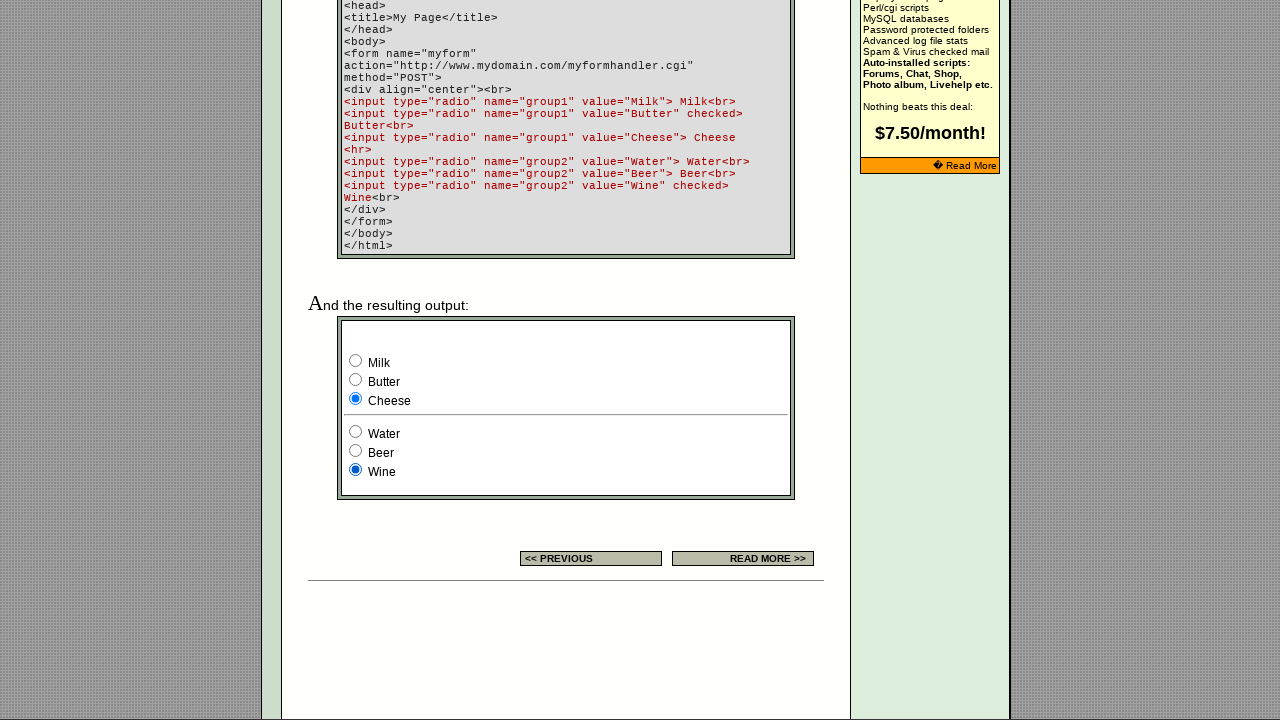

Verified that a radio button is checked in group1
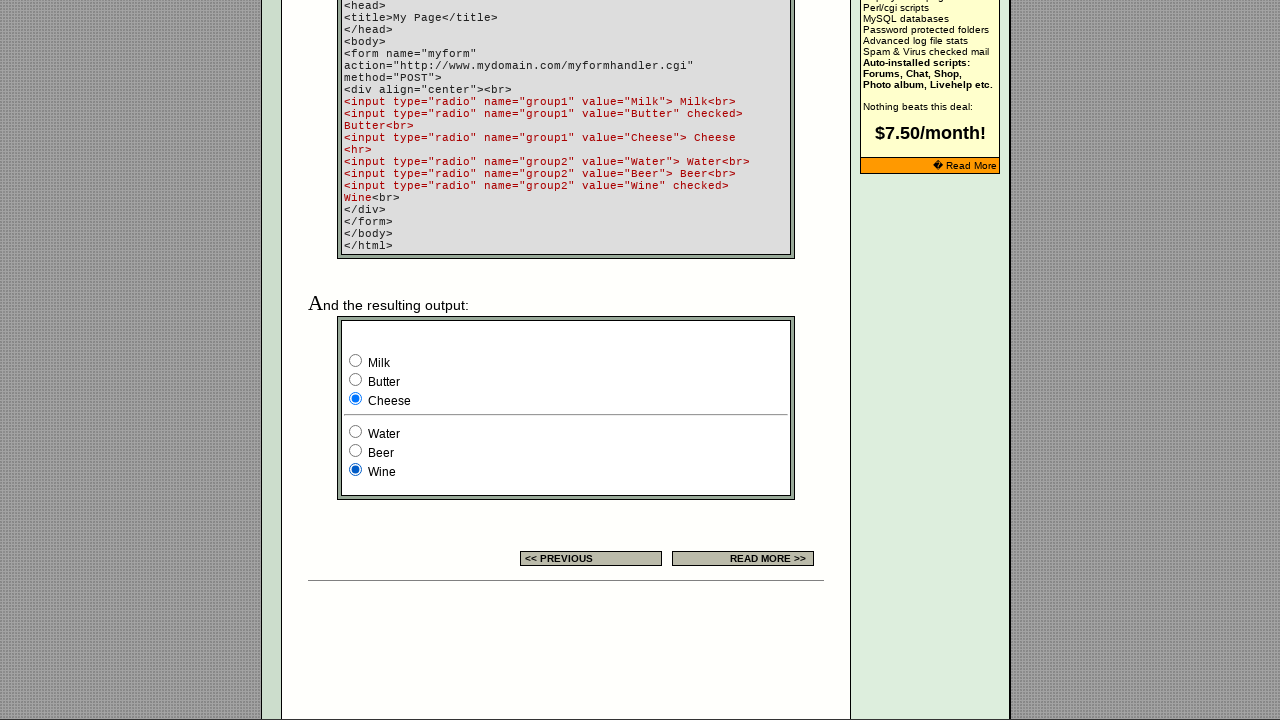

Verified that a radio button is checked in group2
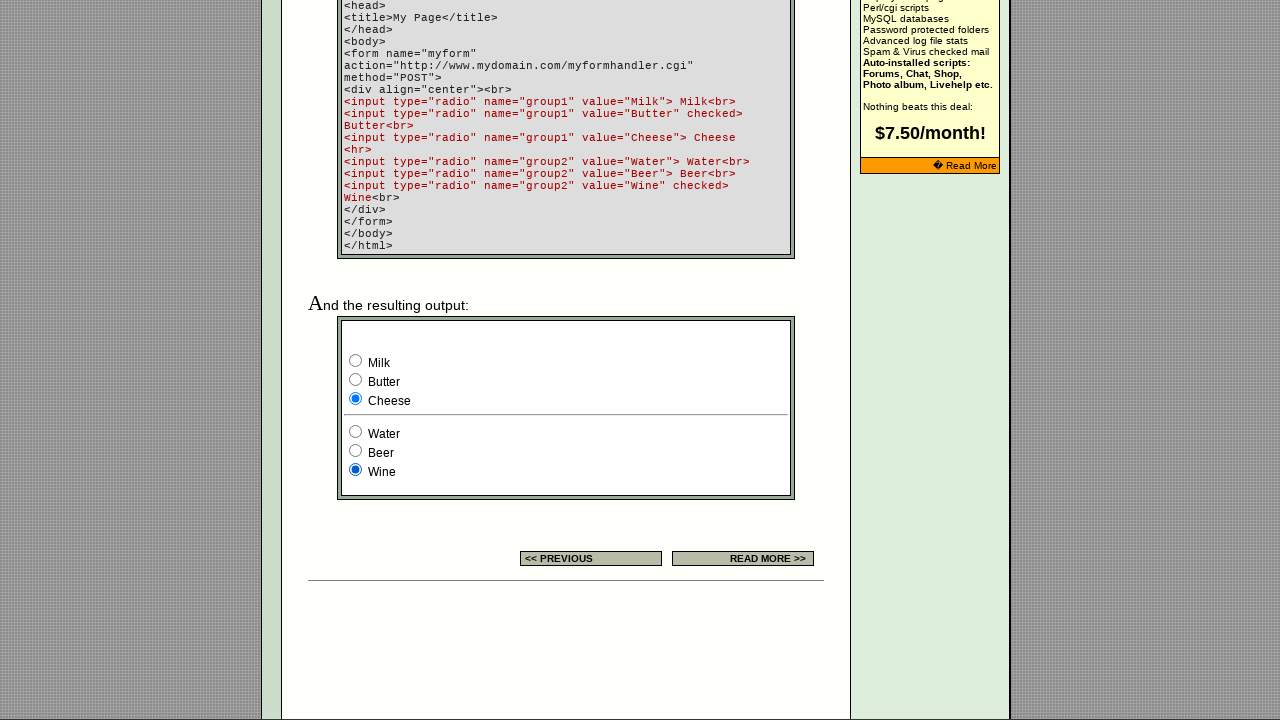

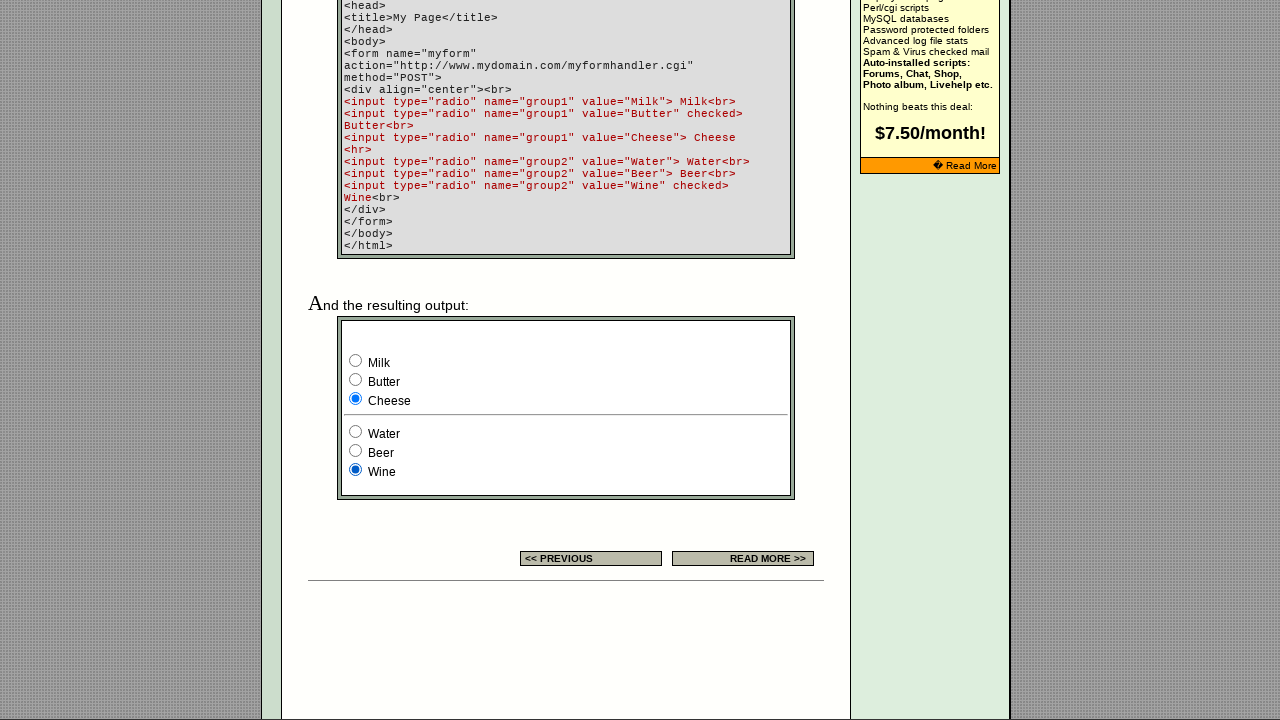